Tests form submission on Selenium demo page by filling in text fields, password, and textarea, then clicking submit and verifying the confirmation message

Starting URL: https://www.selenium.dev/selenium/web/web-form.html

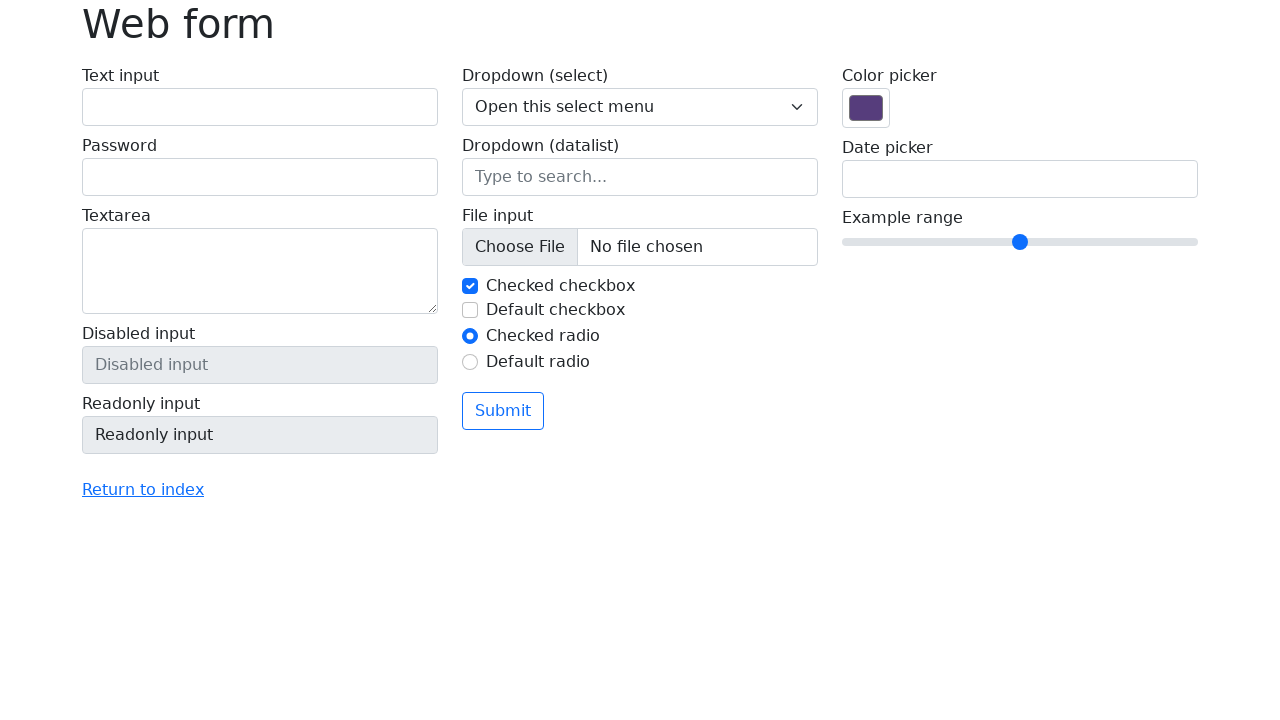

Navigated to Selenium demo web form page
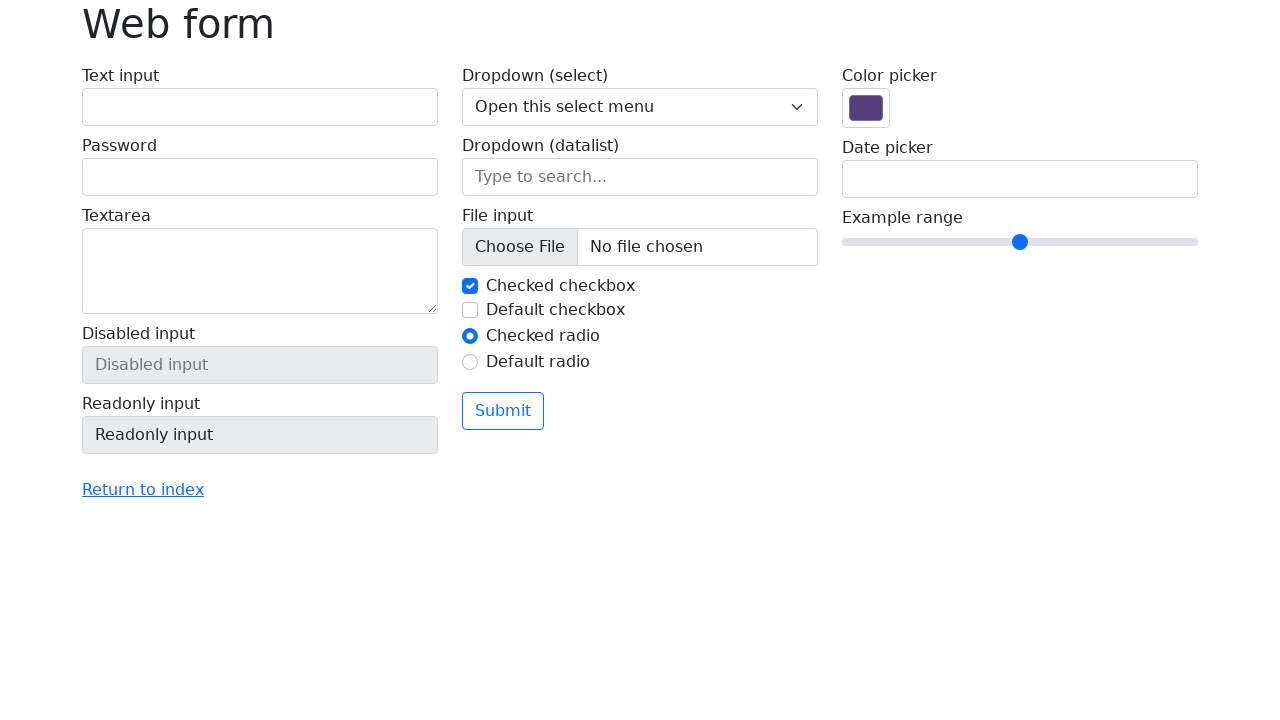

Filled in name field with 'John Doe' on #my-text-id
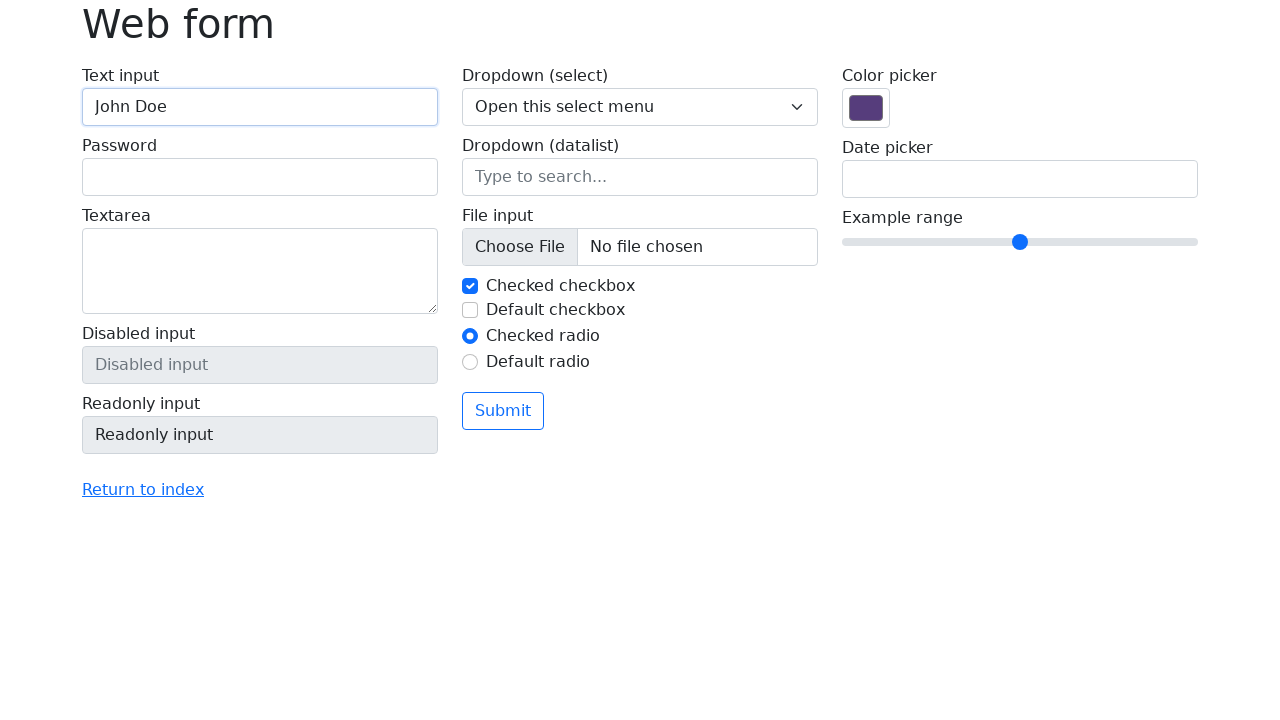

Filled in password field with 'help' on input[name='my-password']
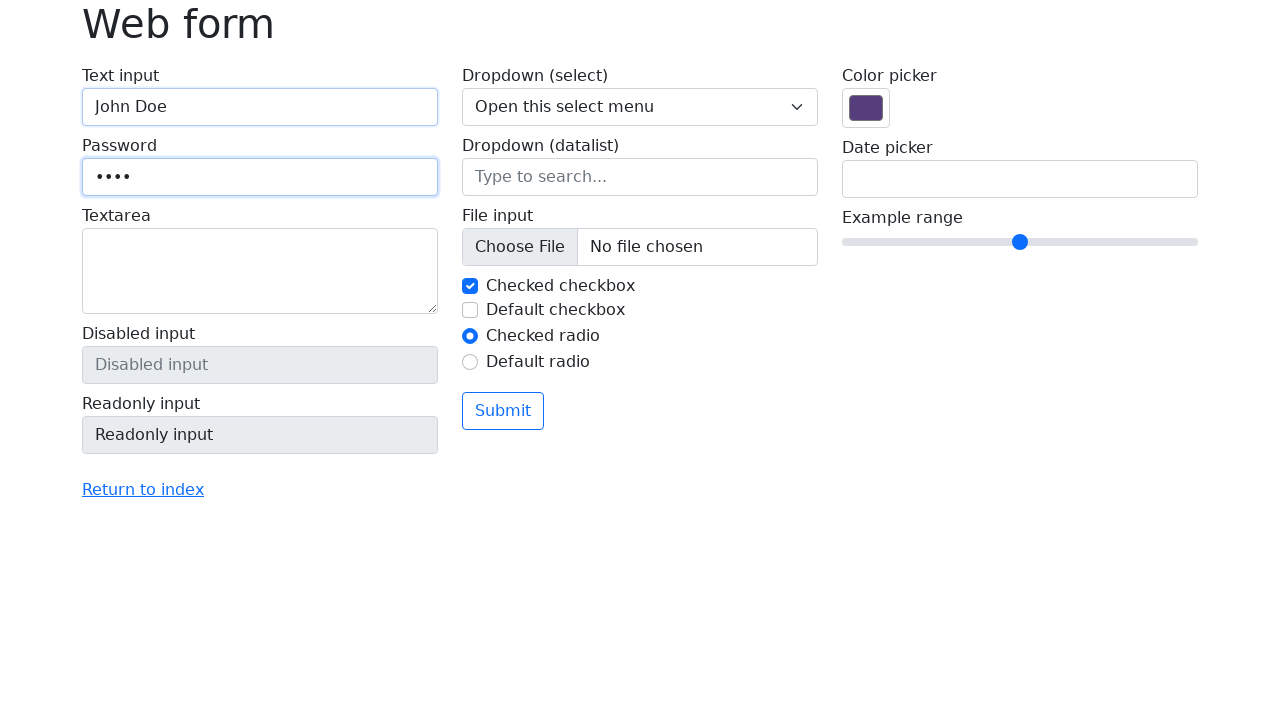

Filled in textarea with 'This is a test message.' on textarea[name='my-textarea']
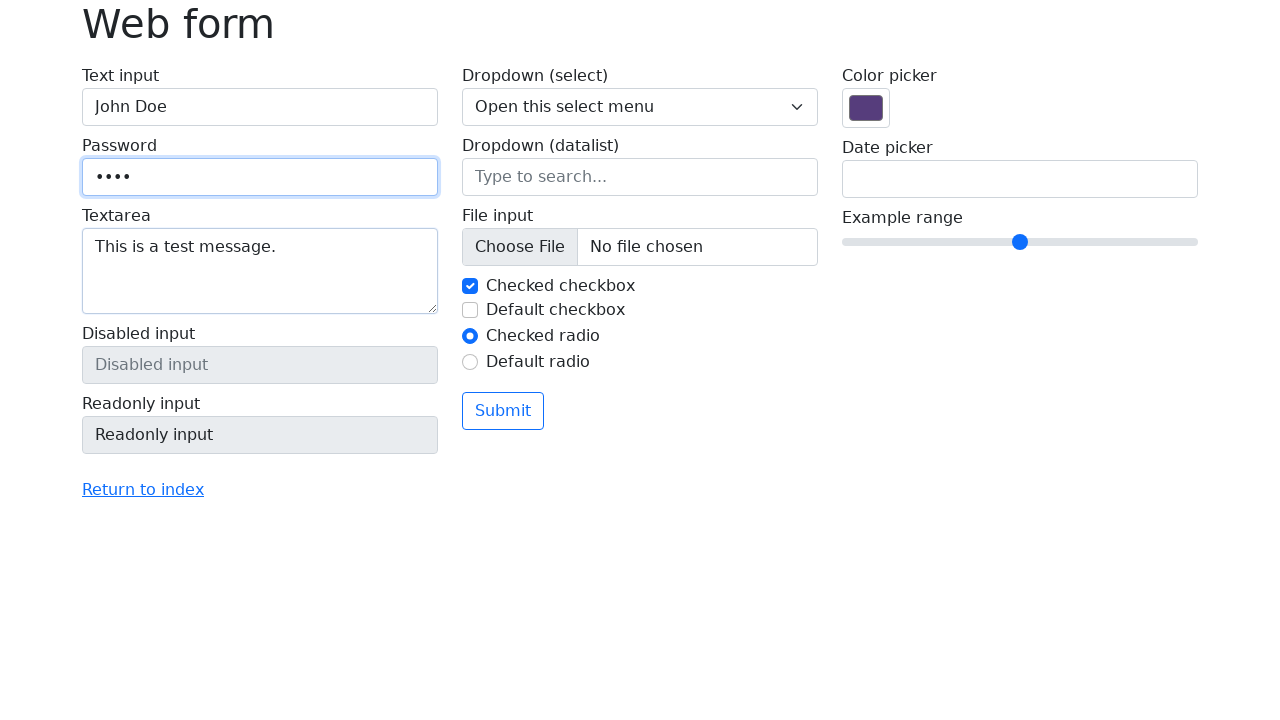

Clicked submit button at (503, 411) on .btn
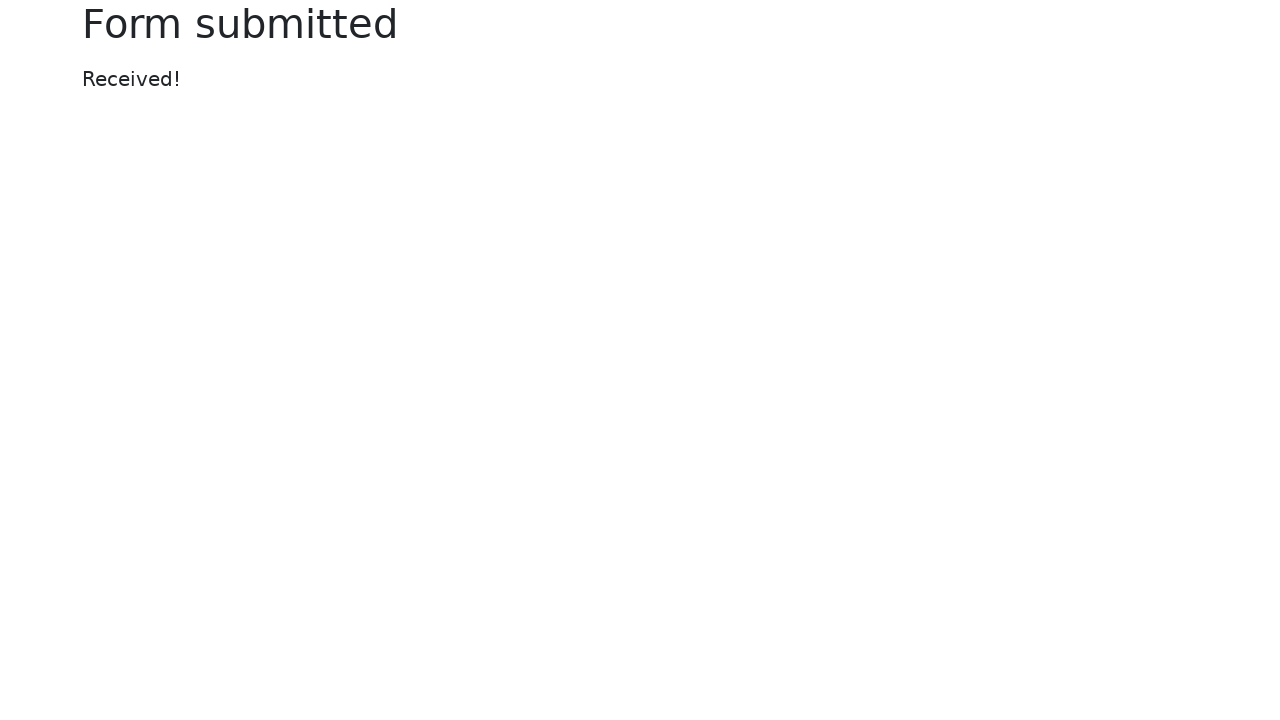

Confirmation message element loaded
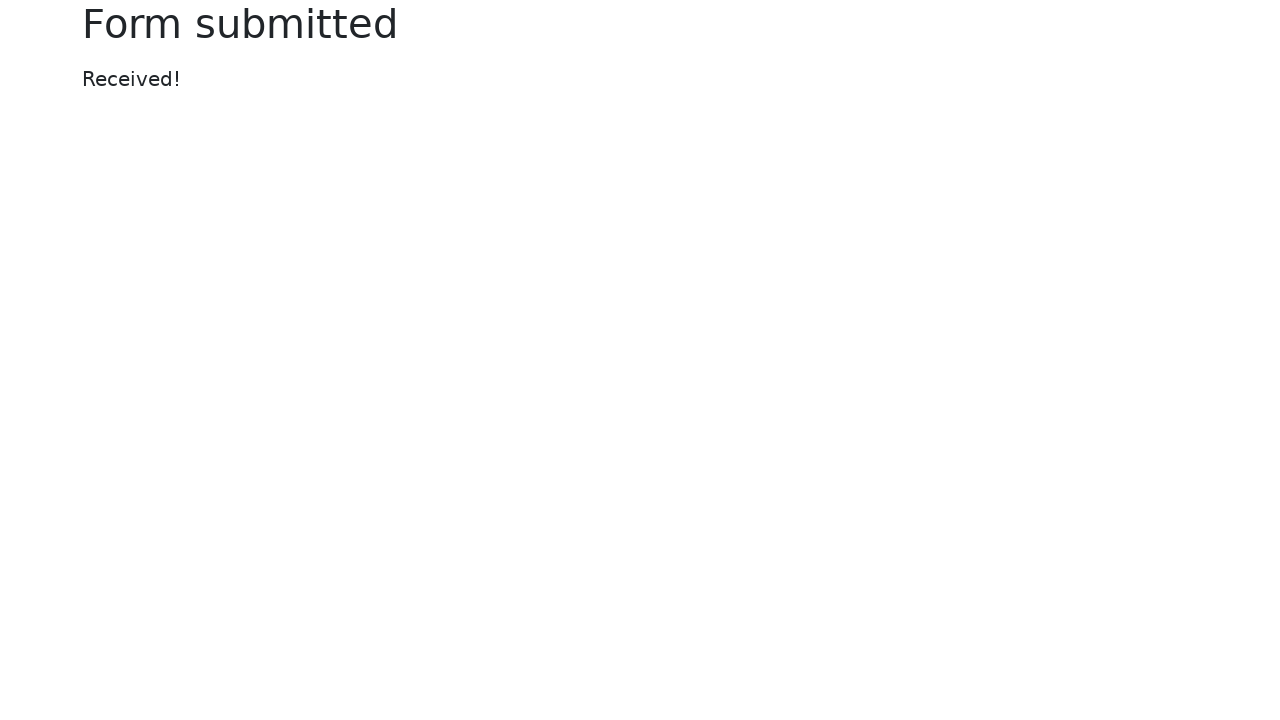

Verified confirmation message displays 'Form submitted'
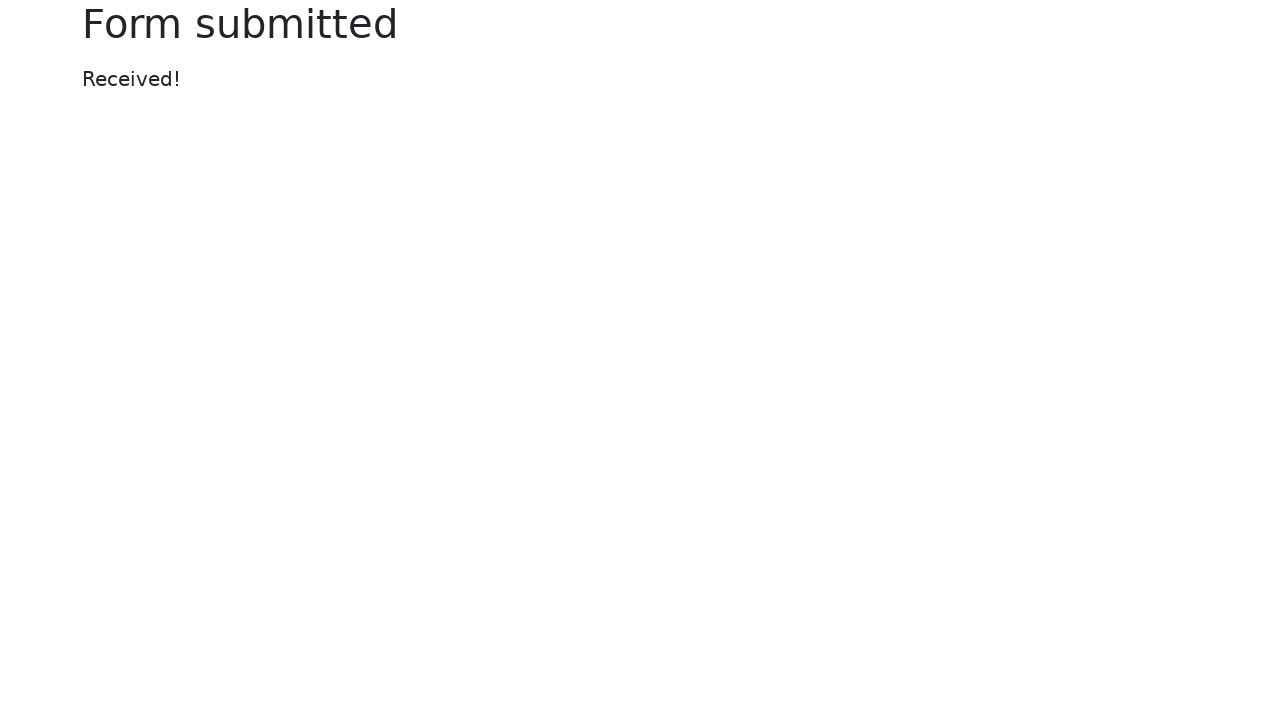

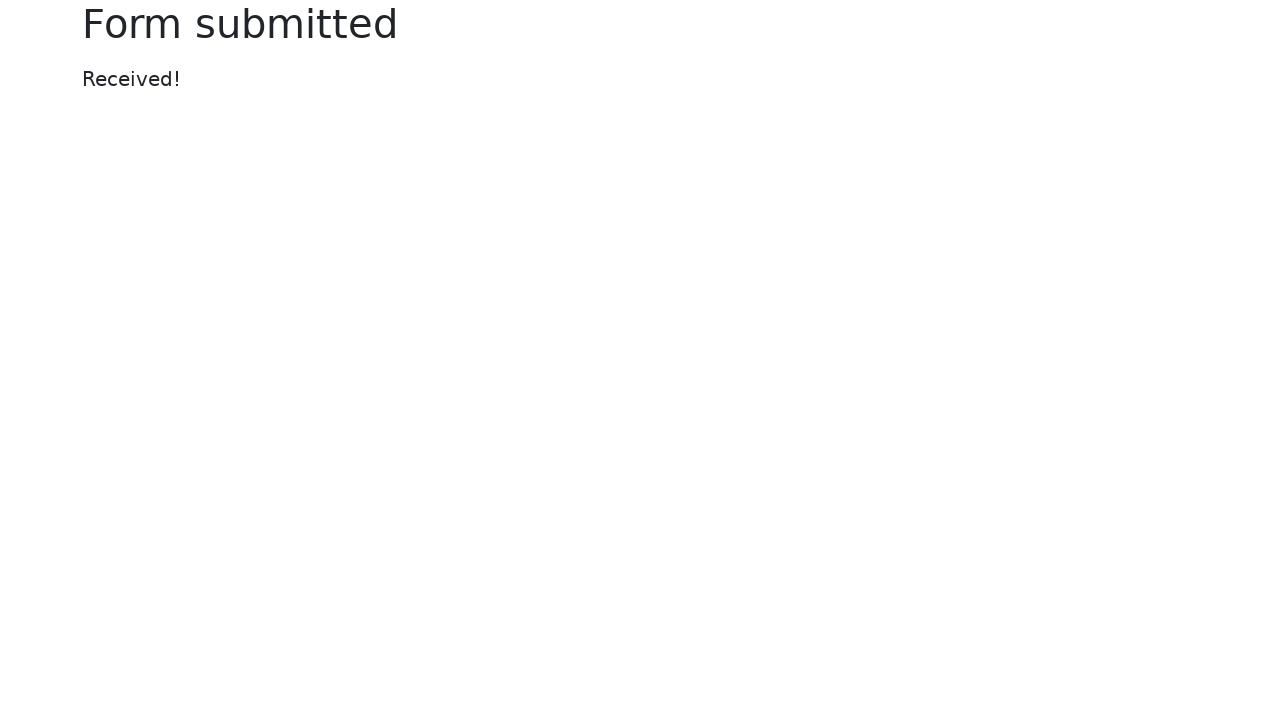